Tests that the ZIP code field accepts a valid 5-digit ZIP code and proceeds to the registration form

Starting URL: https://www.sharelane.com/cgi-bin/register.py

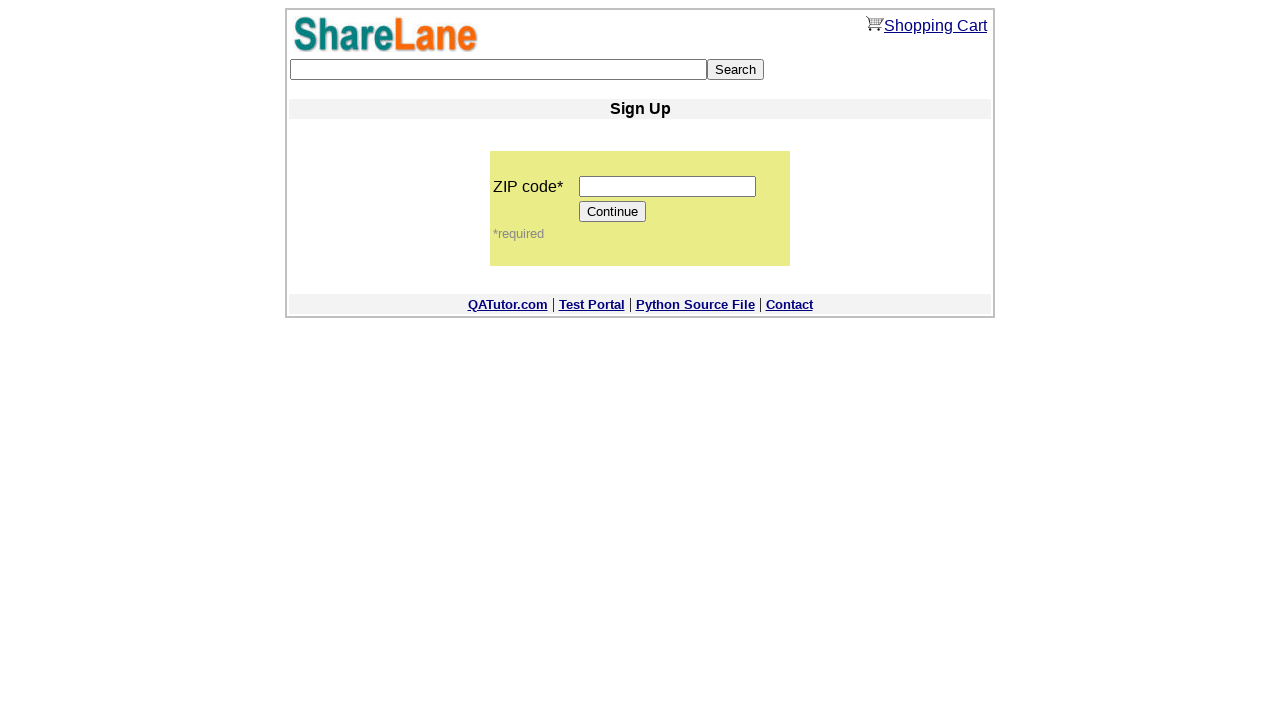

Filled ZIP code field with valid 5-digit code '12345' on input[name='zip_code']
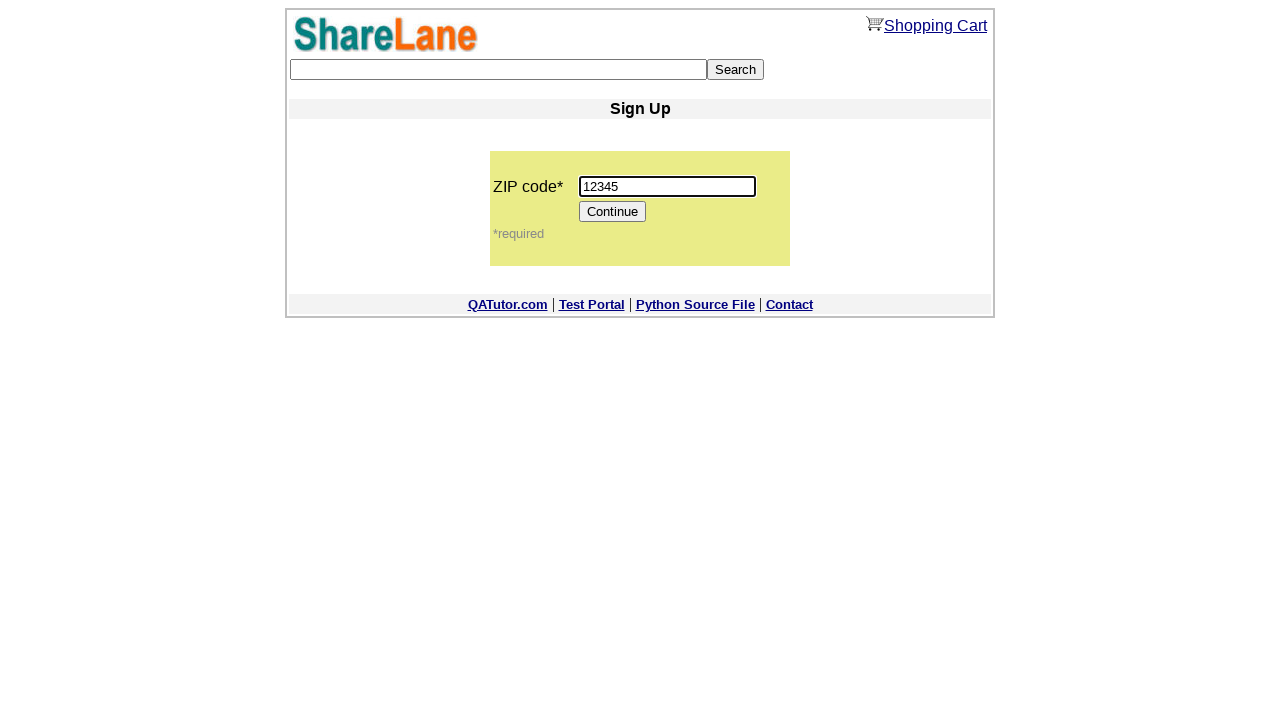

Clicked Continue button to validate ZIP code at (613, 212) on [value='Continue']
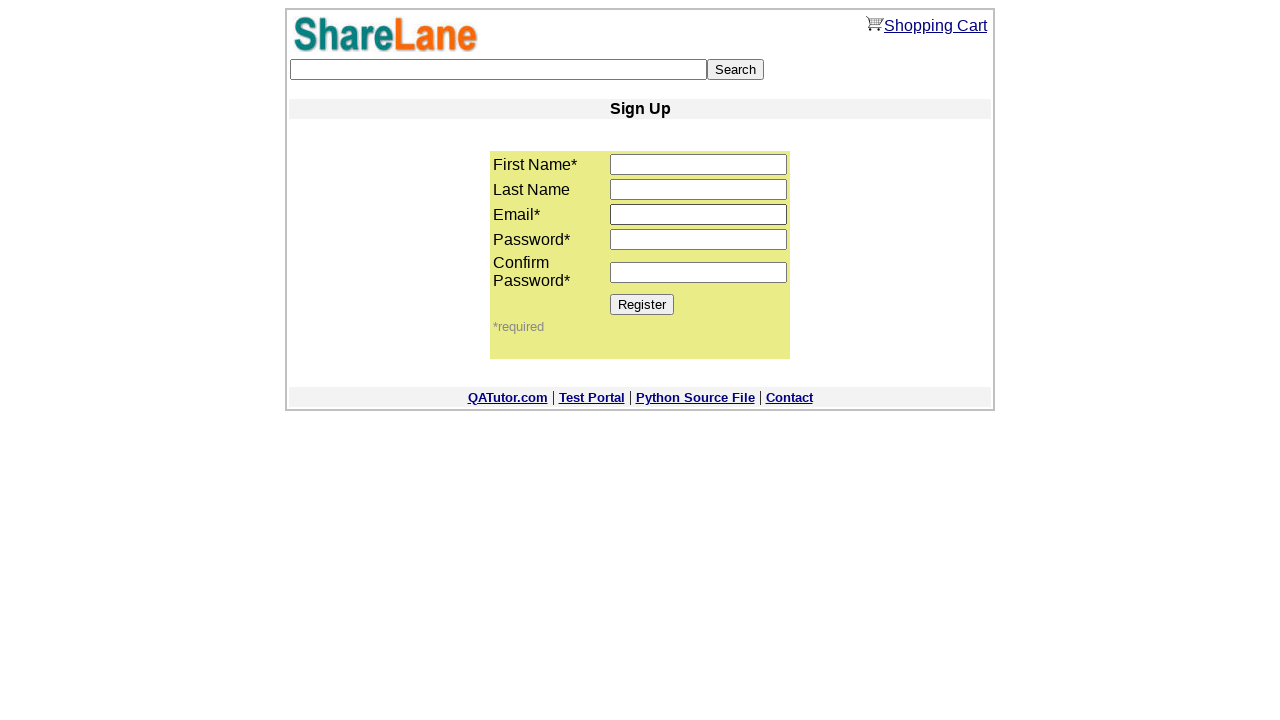

Register button appeared, confirming successful ZIP code validation and navigation to registration form
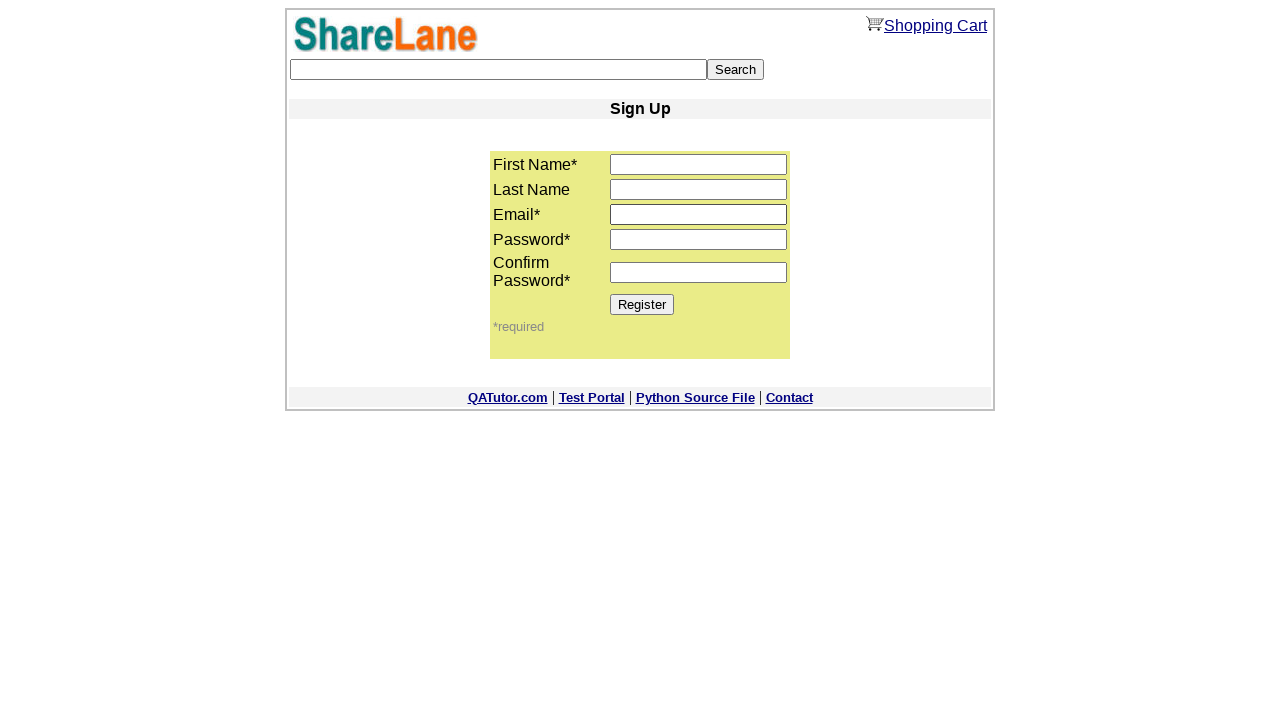

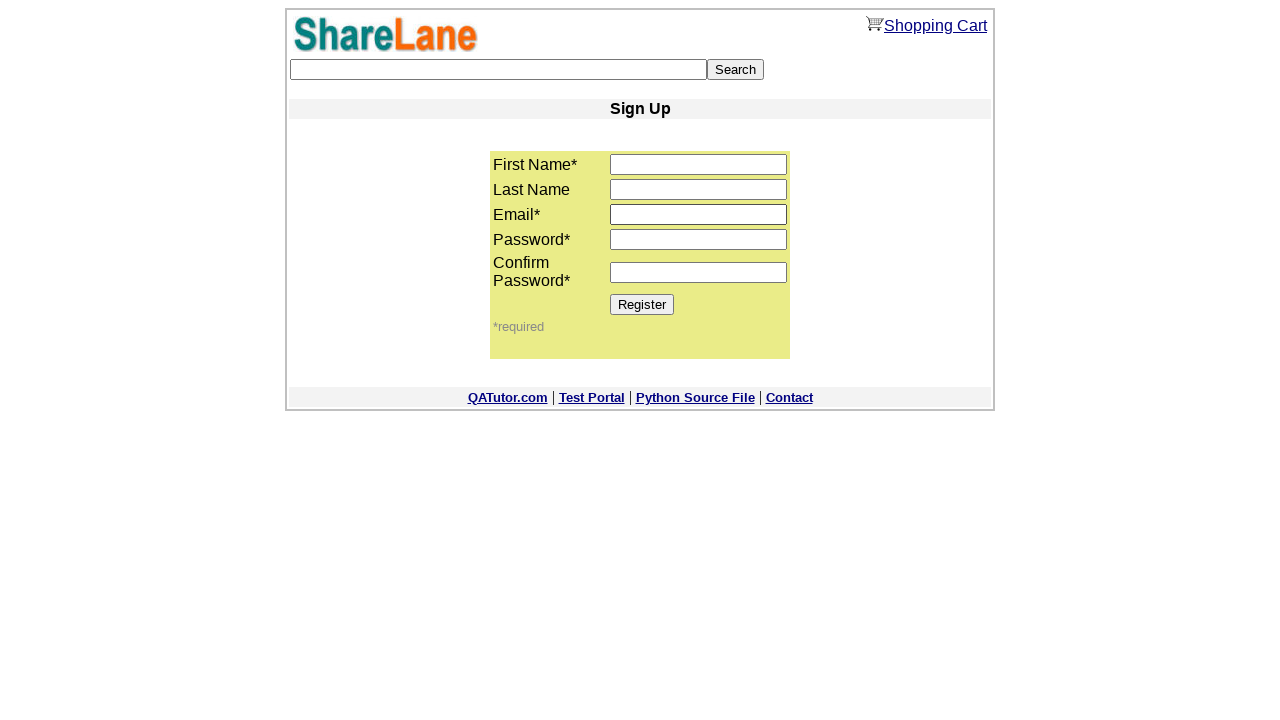